Tests selecting items in the vertical list tab on the Selectable page by clicking each list item and verifying it becomes active

Starting URL: https://demoqa.com/

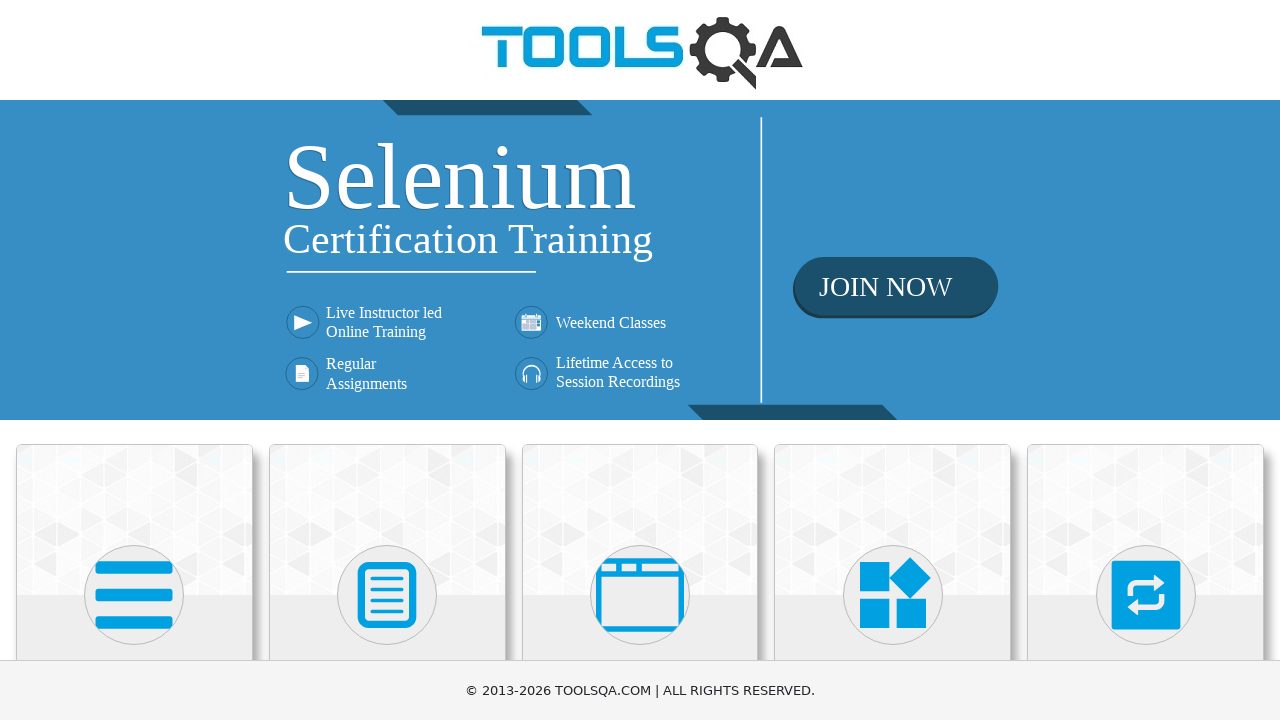

Clicked on Interactions menu at (1146, 360) on text=Interactions
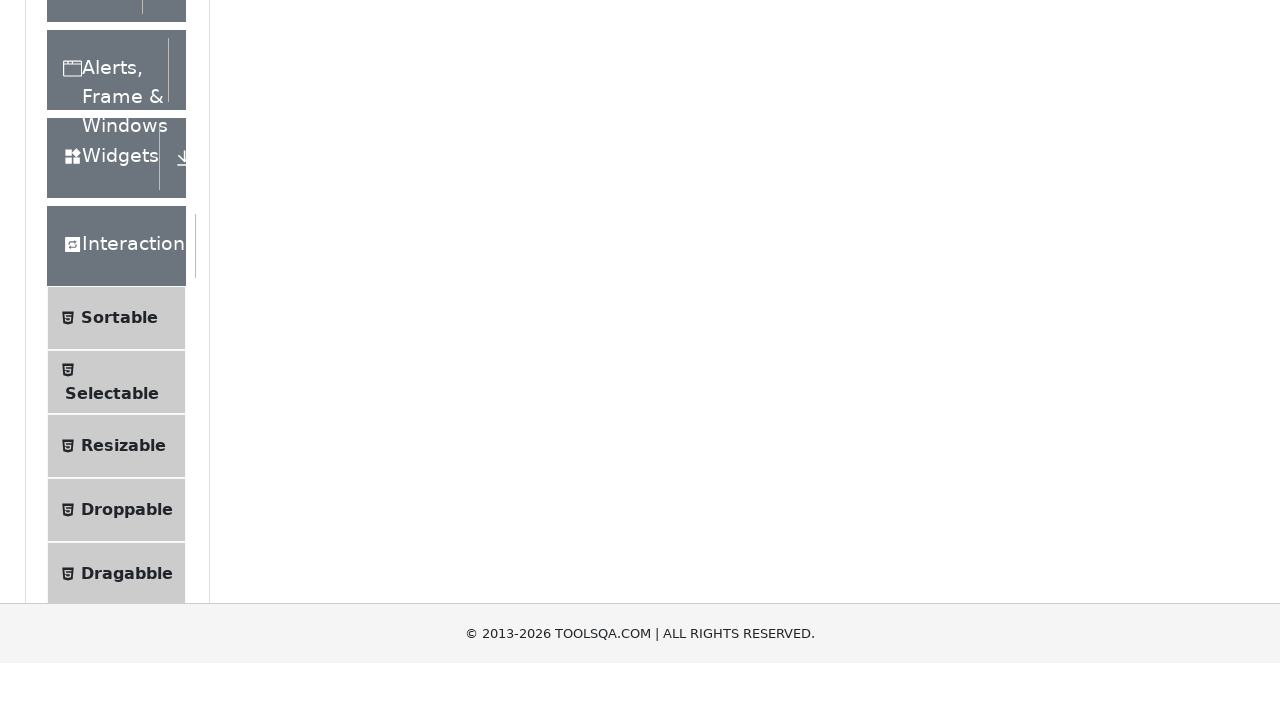

Clicked on Selectable option at (112, 360) on text=Selectable
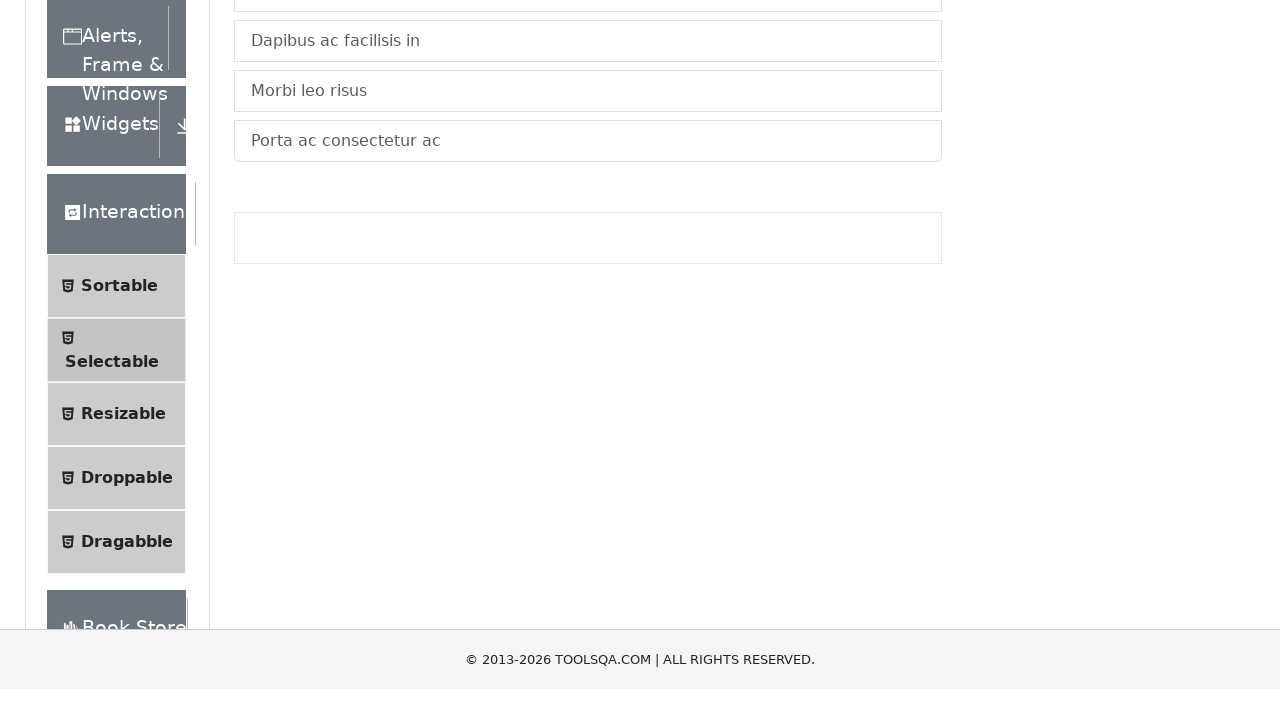

Selectable page loaded with demo-tab-list selector
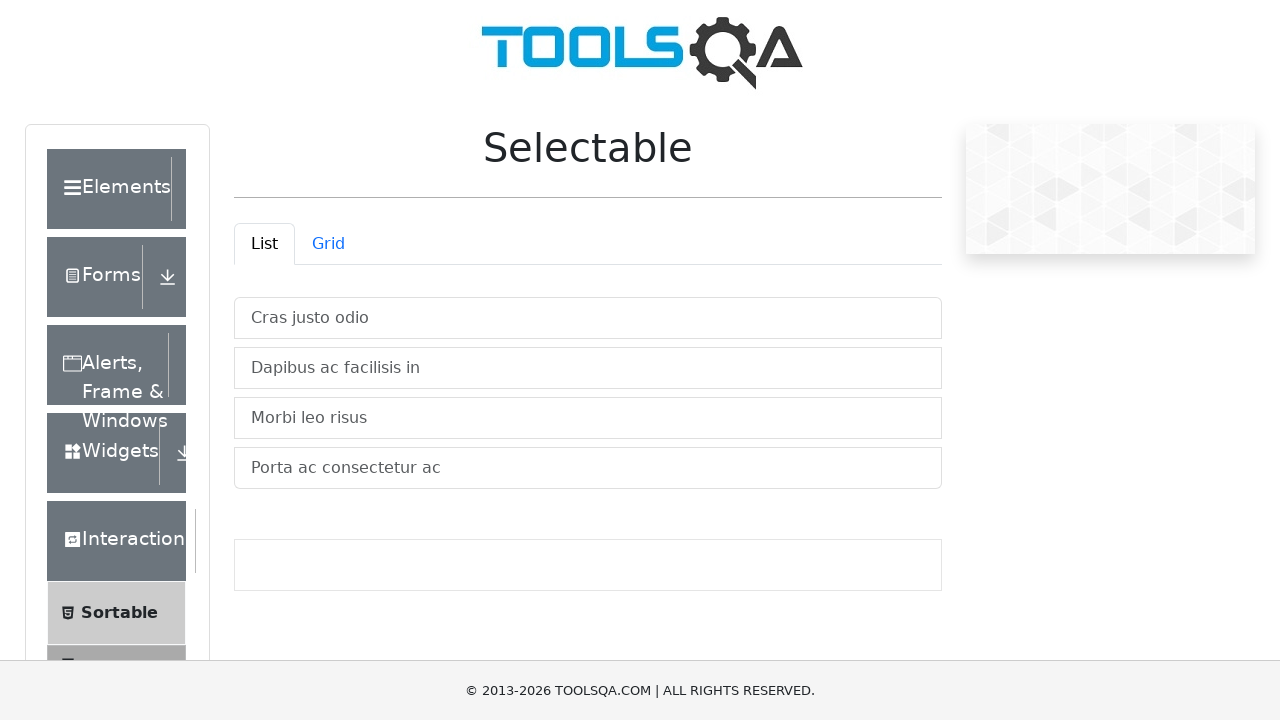

Clicked on the List tab to ensure it's active at (264, 244) on #demo-tab-list
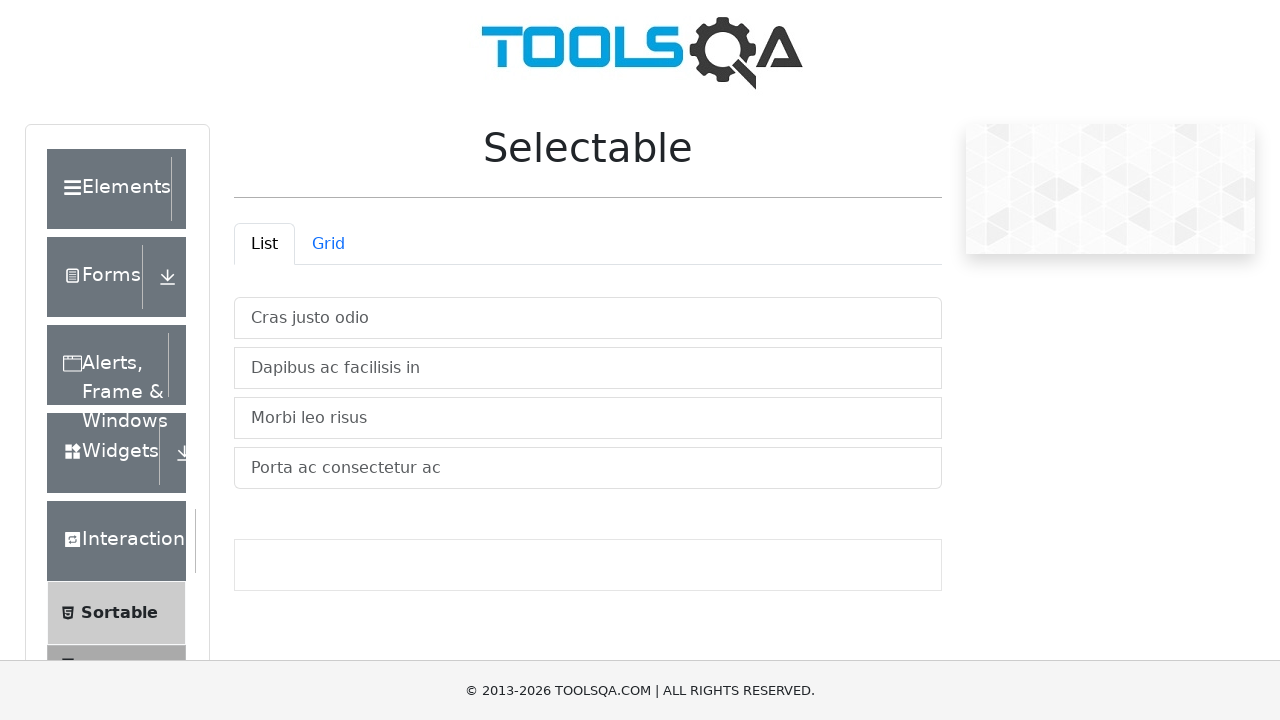

Vertical list container loaded with list items
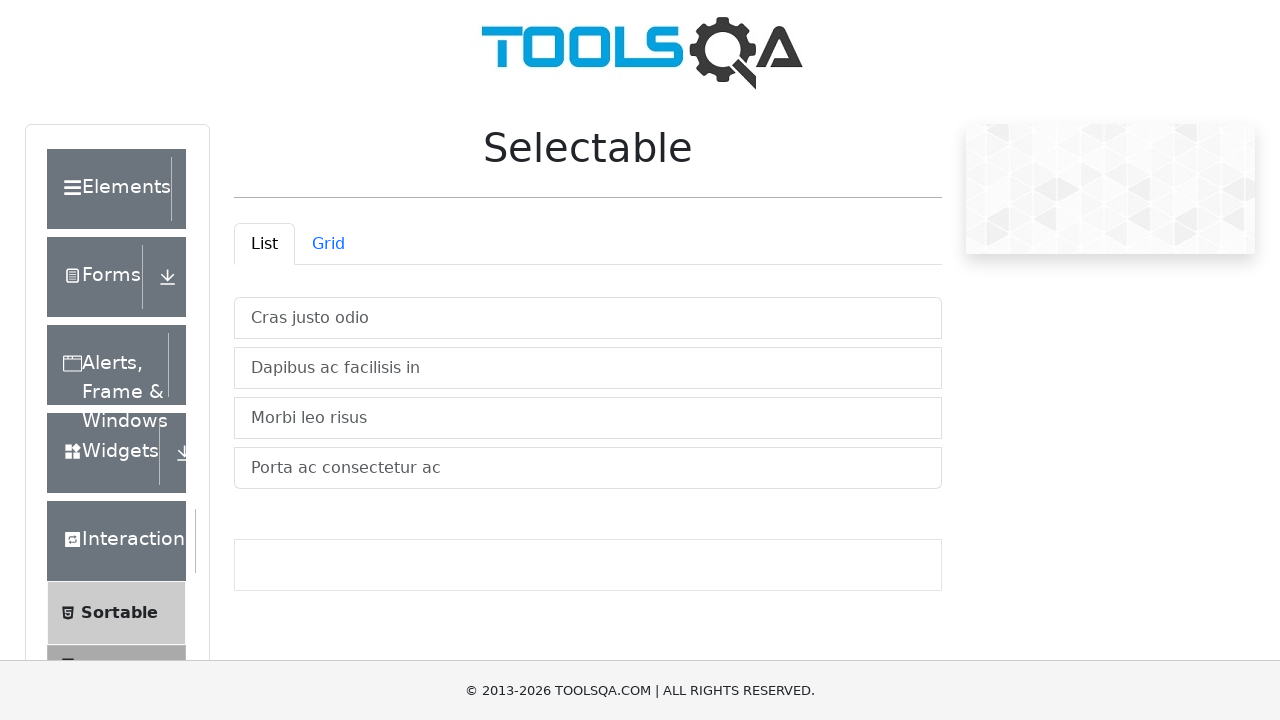

Clicked on list item 1 of 4 at (588, 318) on #verticalListContainer .list-group-item >> nth=0
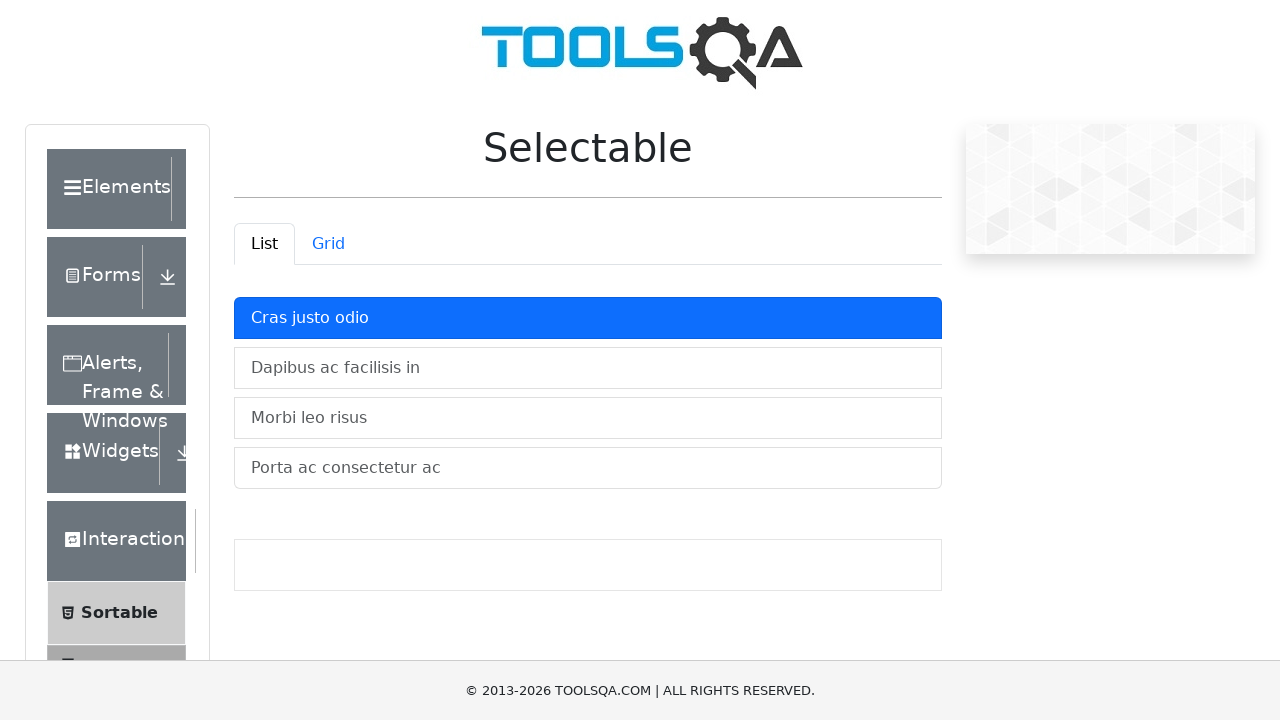

Waited for list item 1 to become active
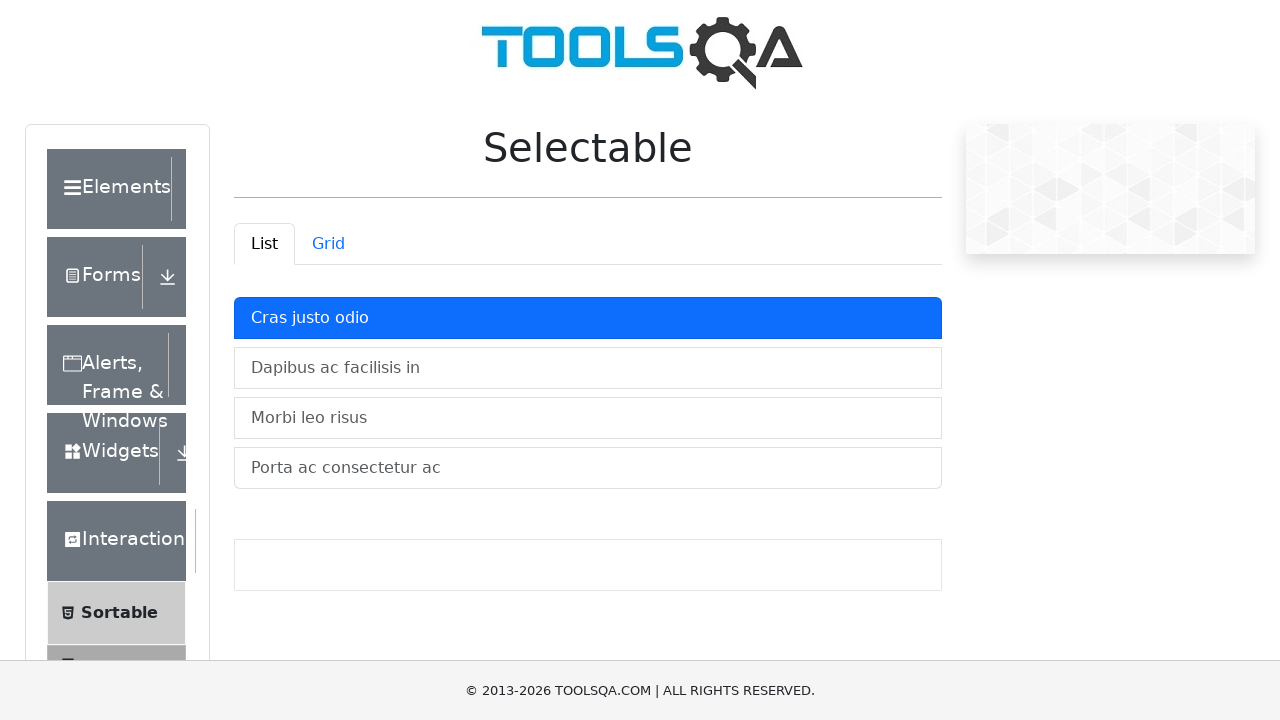

Clicked on list item 2 of 4 at (588, 368) on #verticalListContainer .list-group-item >> nth=1
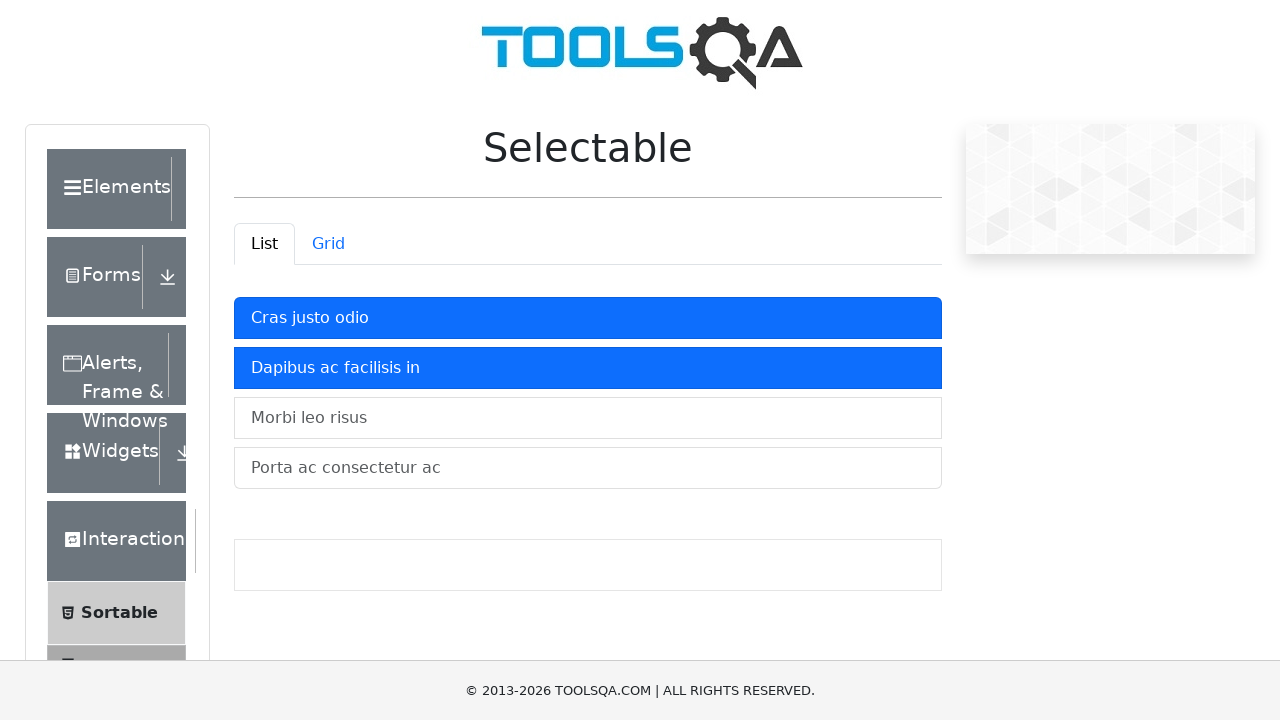

Waited for list item 2 to become active
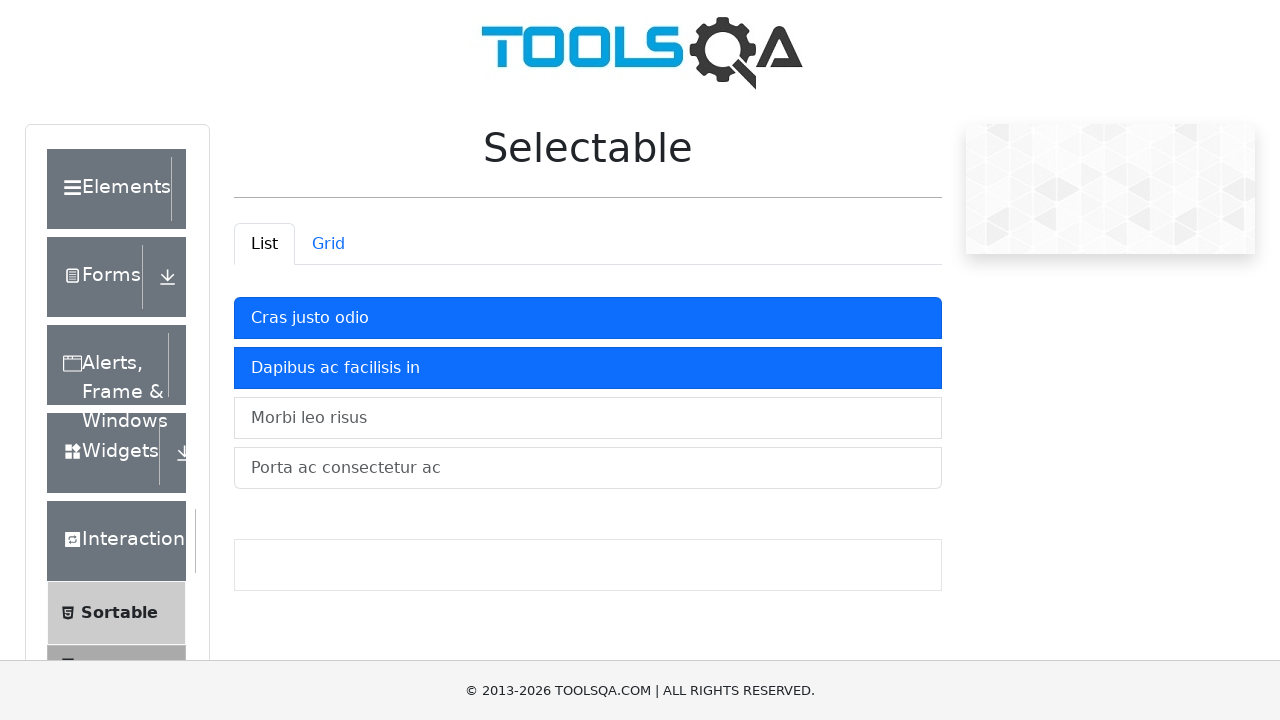

Clicked on list item 3 of 4 at (588, 418) on #verticalListContainer .list-group-item >> nth=2
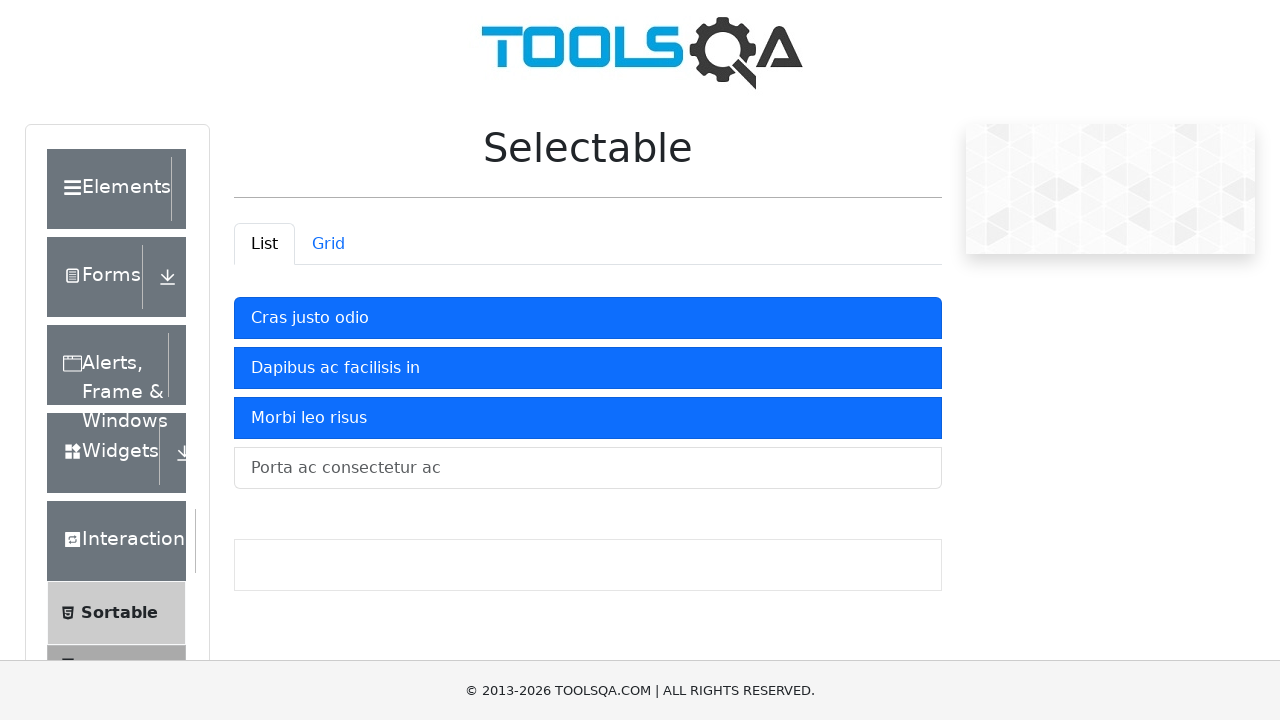

Waited for list item 3 to become active
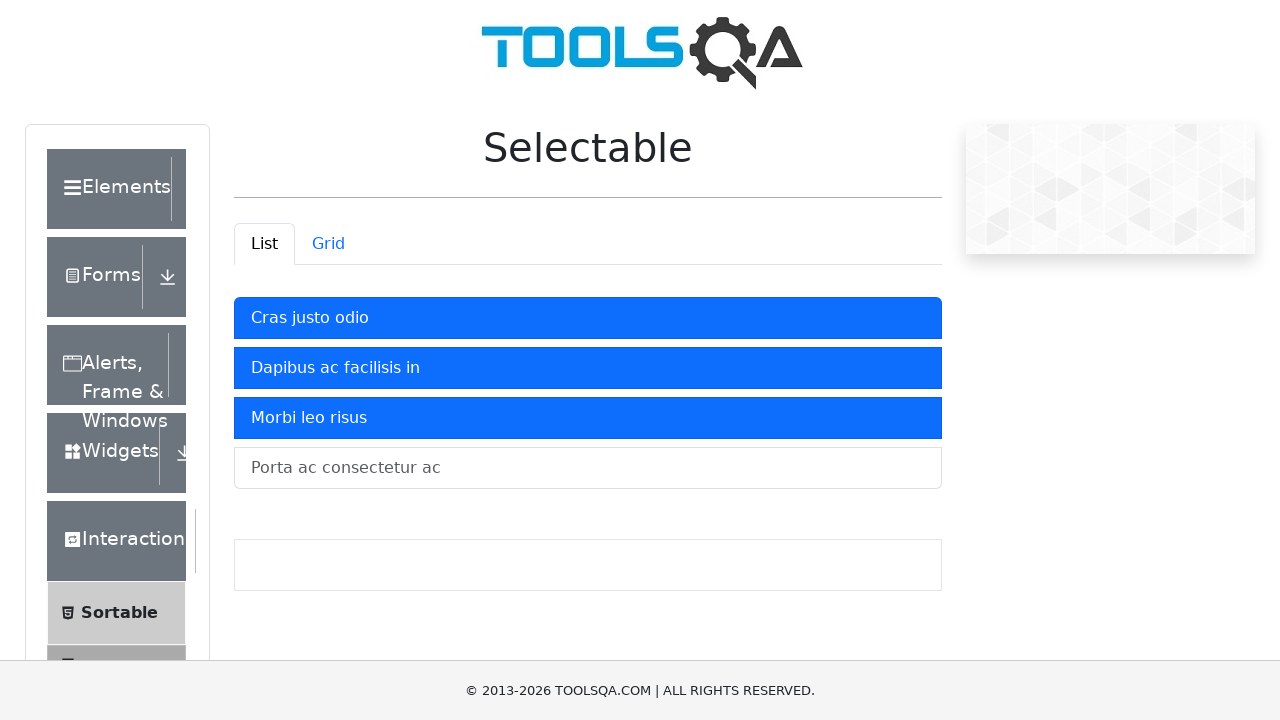

Clicked on list item 4 of 4 at (588, 468) on #verticalListContainer .list-group-item >> nth=3
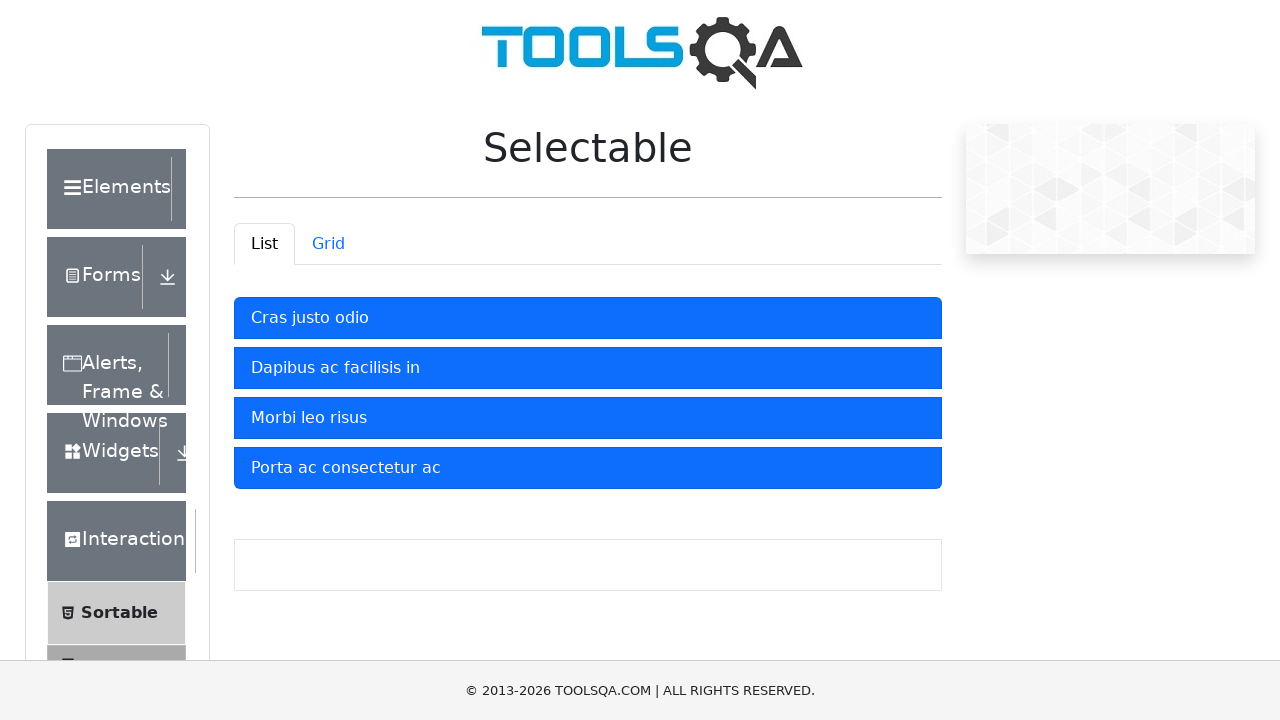

Waited for list item 4 to become active
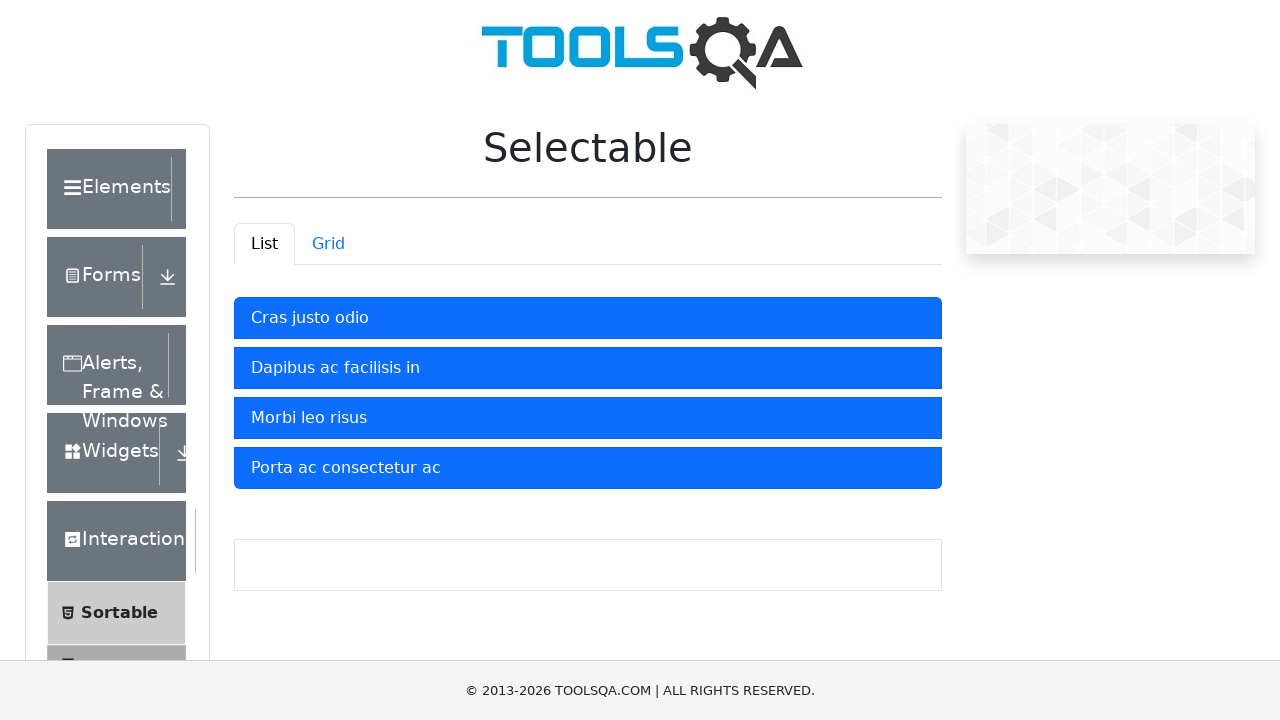

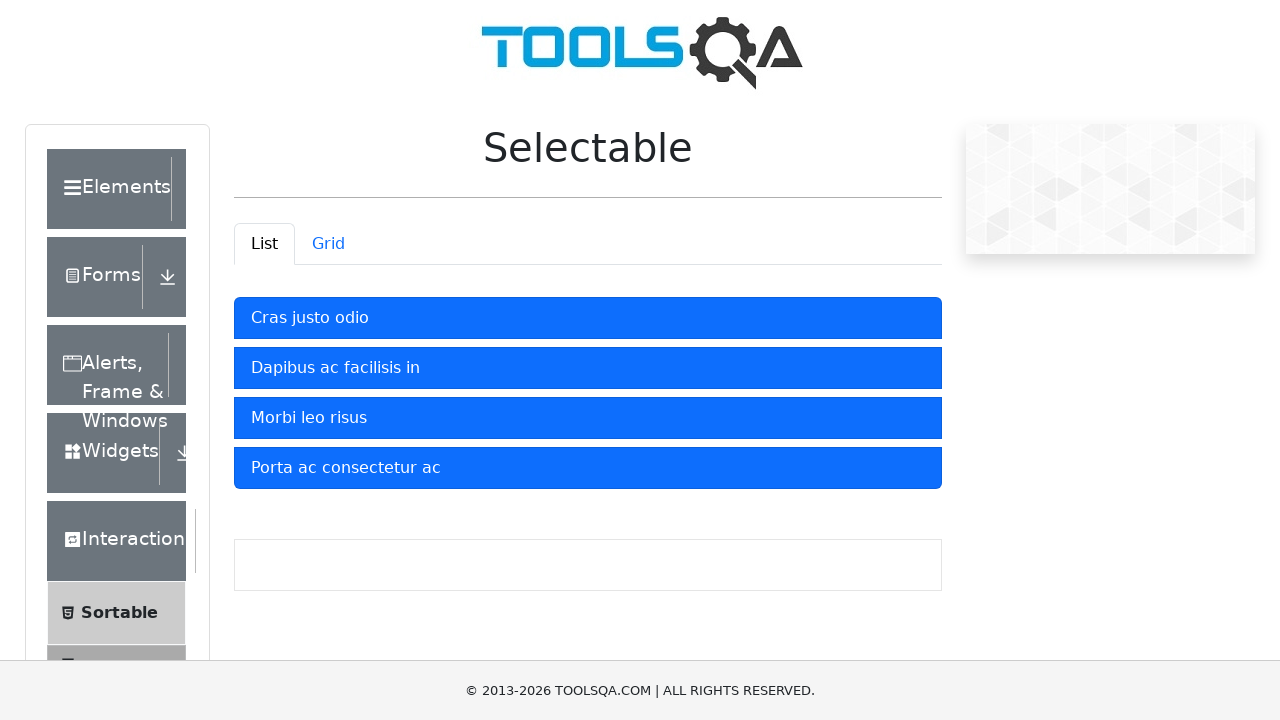